Navigates to STI website and verifies the page title matches the expected education-related title

Starting URL: https://www.sti.se/

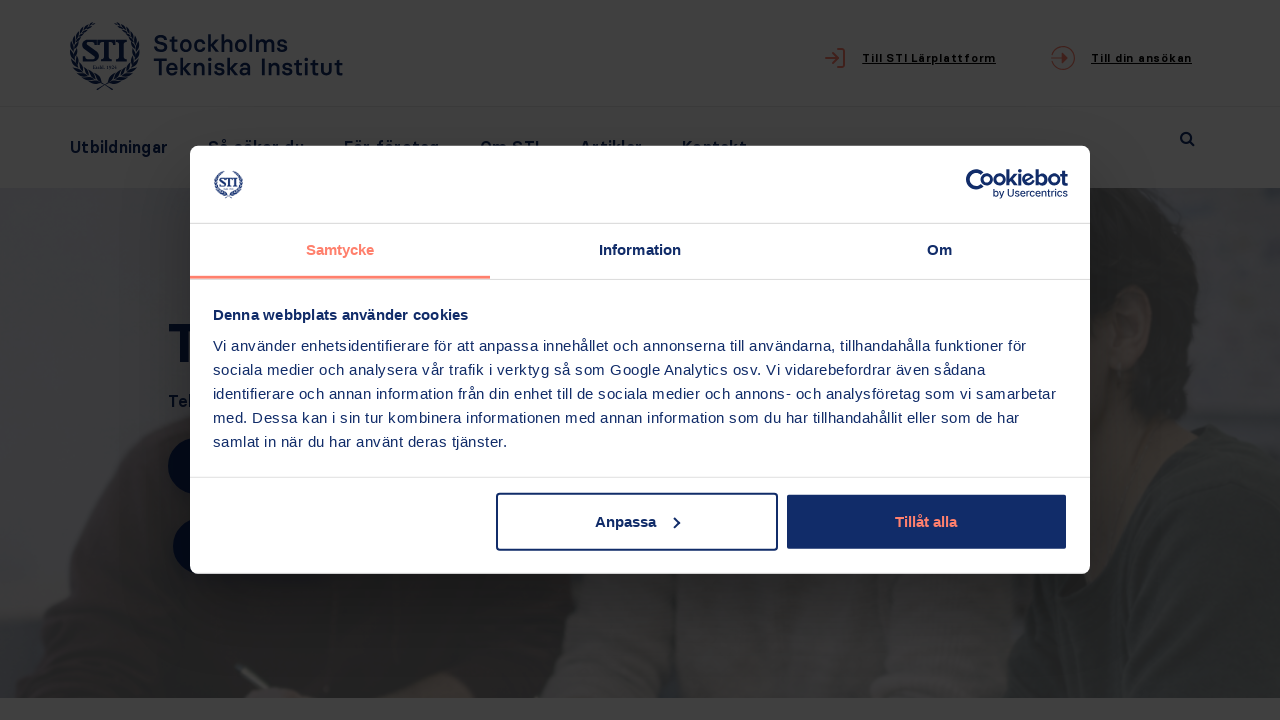

Navigated to STI website at https://www.sti.se/
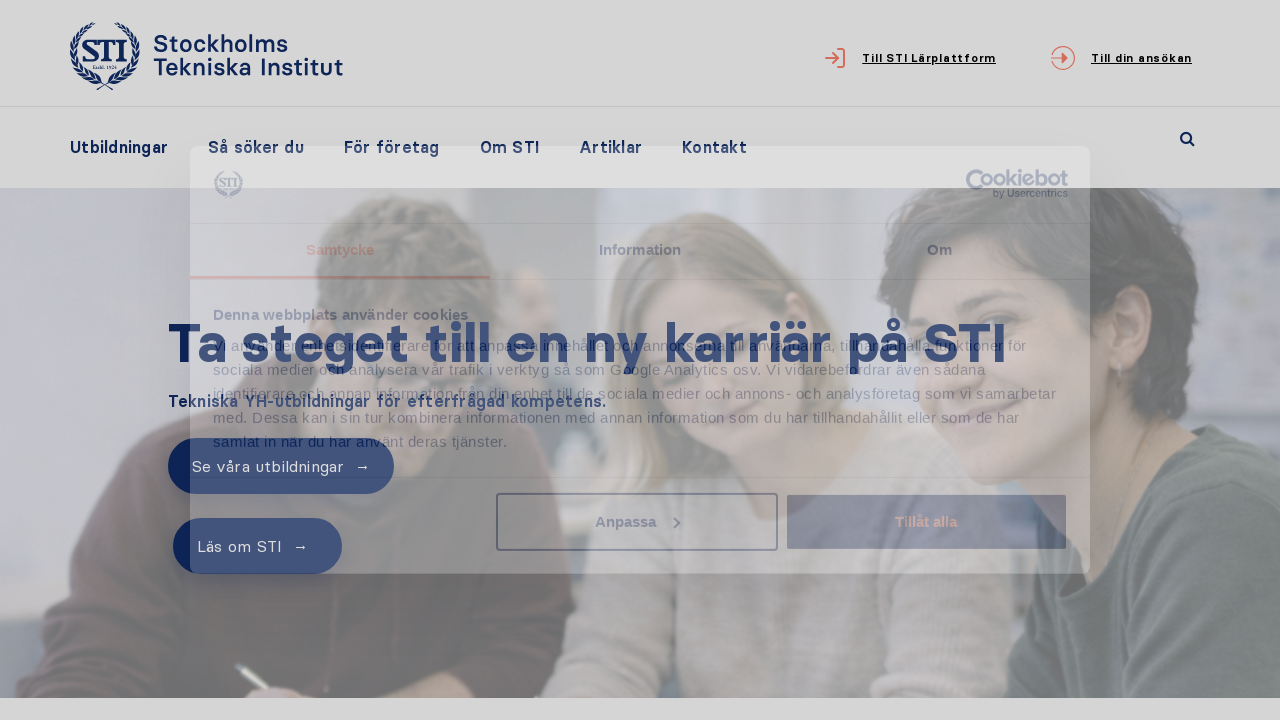

Verified page title matches expected education-related title
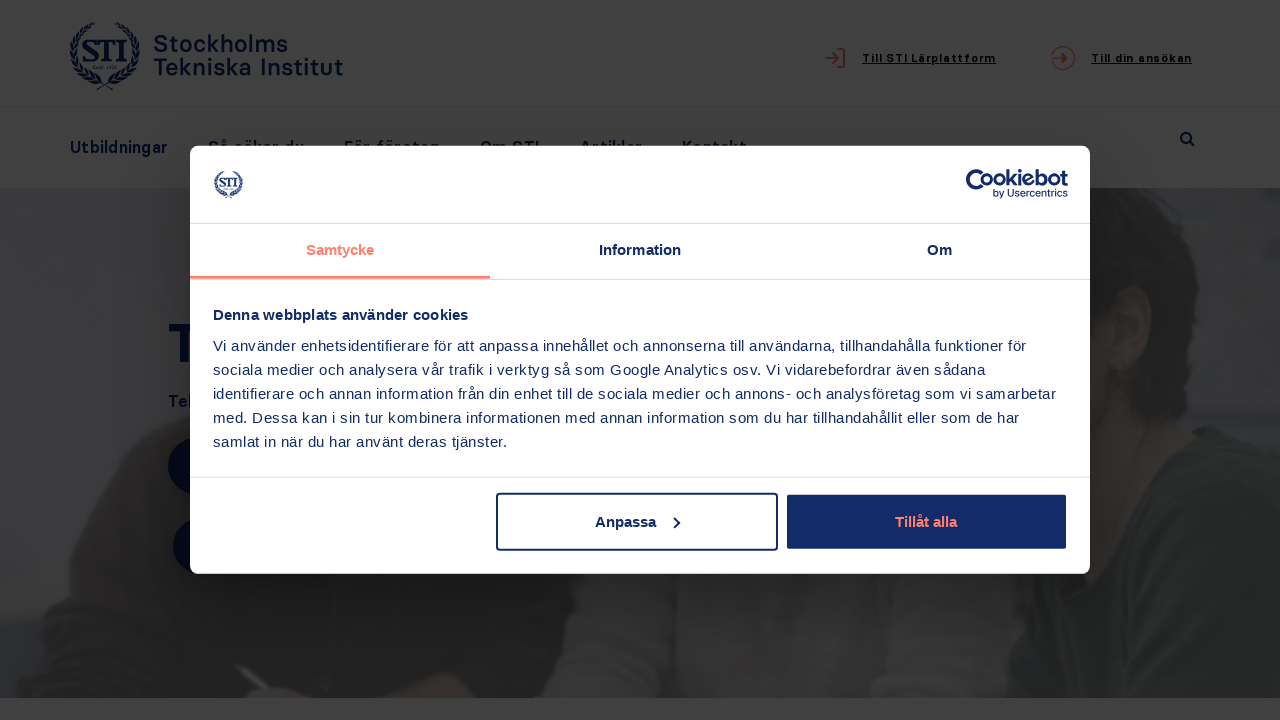

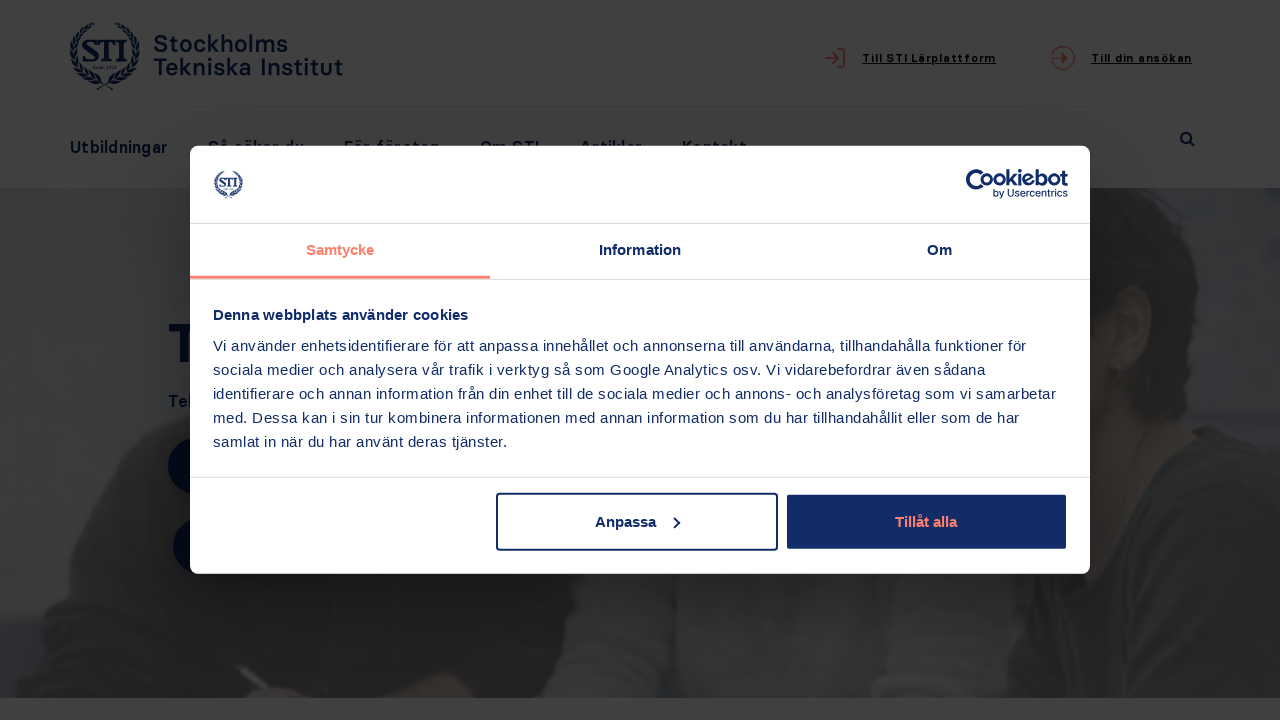